Tests alert functionality by clicking an alert button, verifying the alert appears, and accepting it

Starting URL: https://demoqa.com/alerts

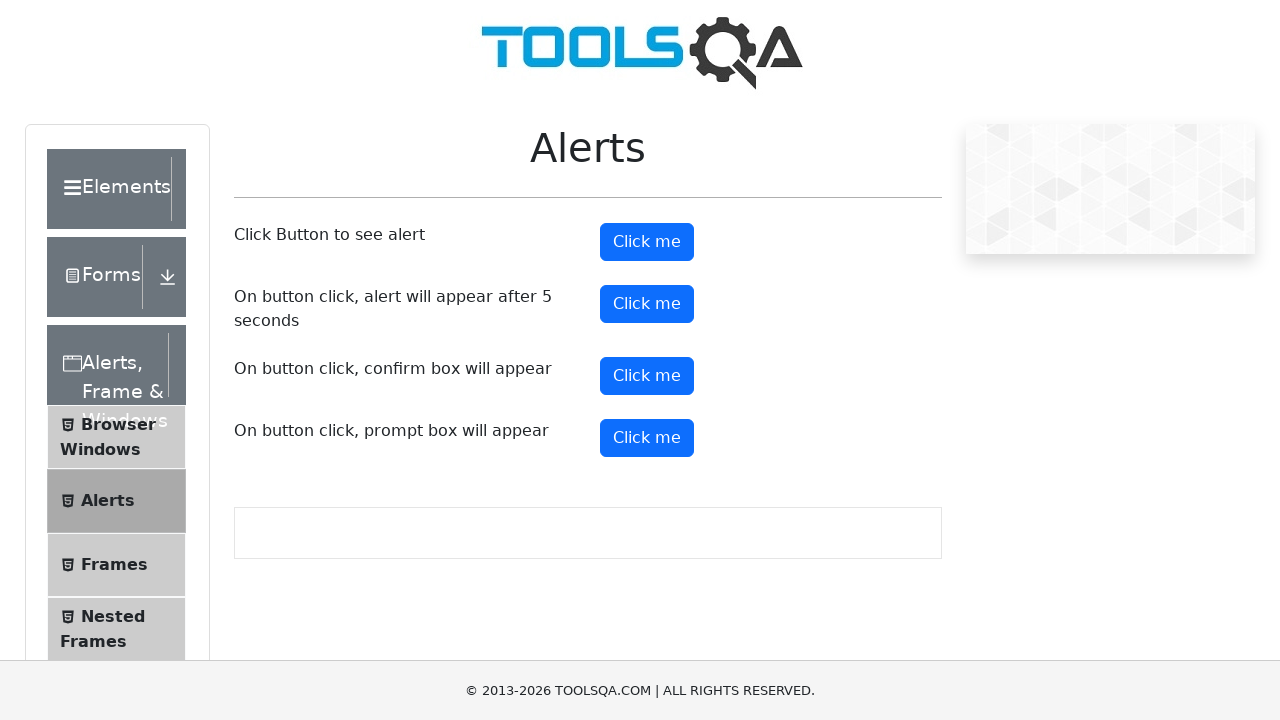

Clicked the alert button at (647, 242) on #alertButton
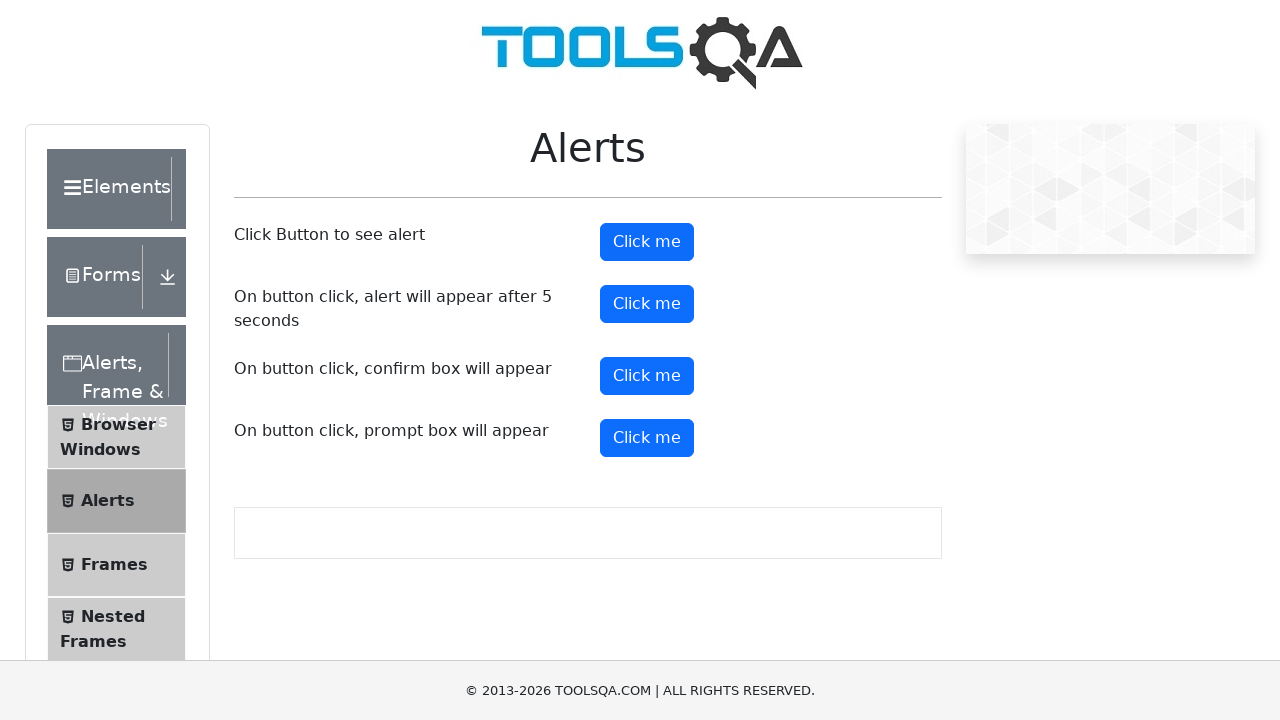

Set up dialog handler to accept alerts
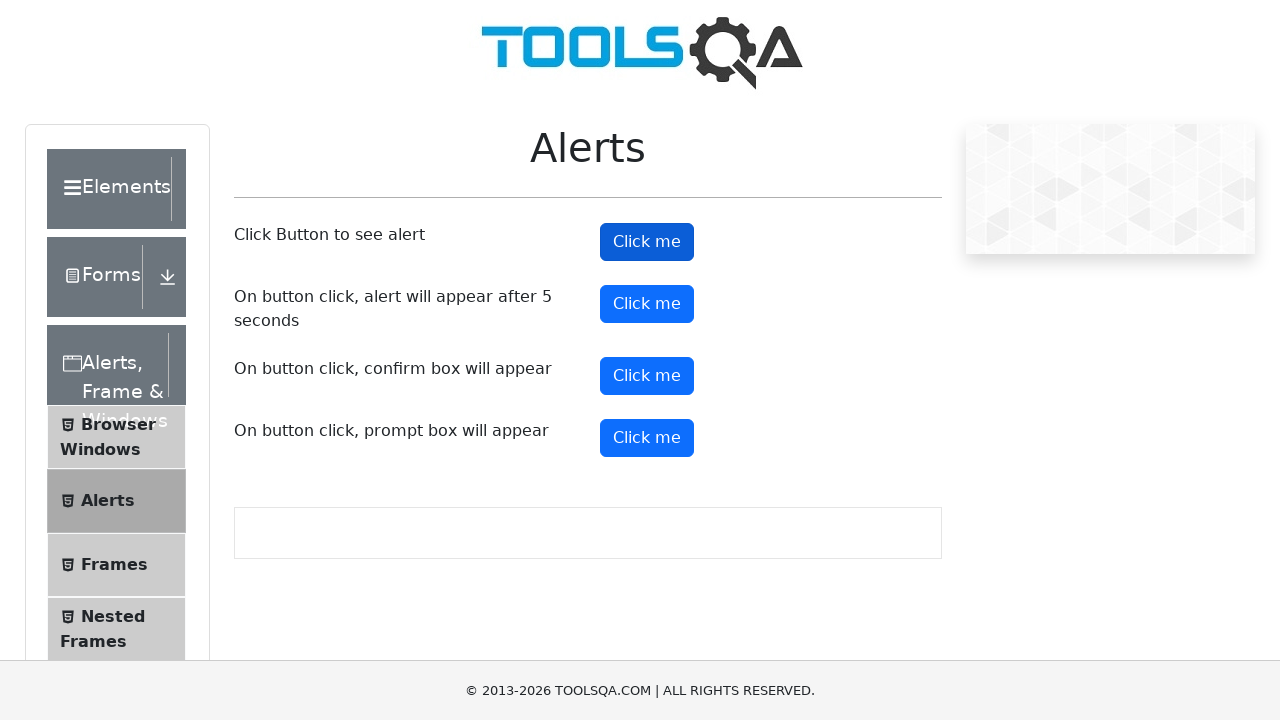

Alert was triggered and accepted
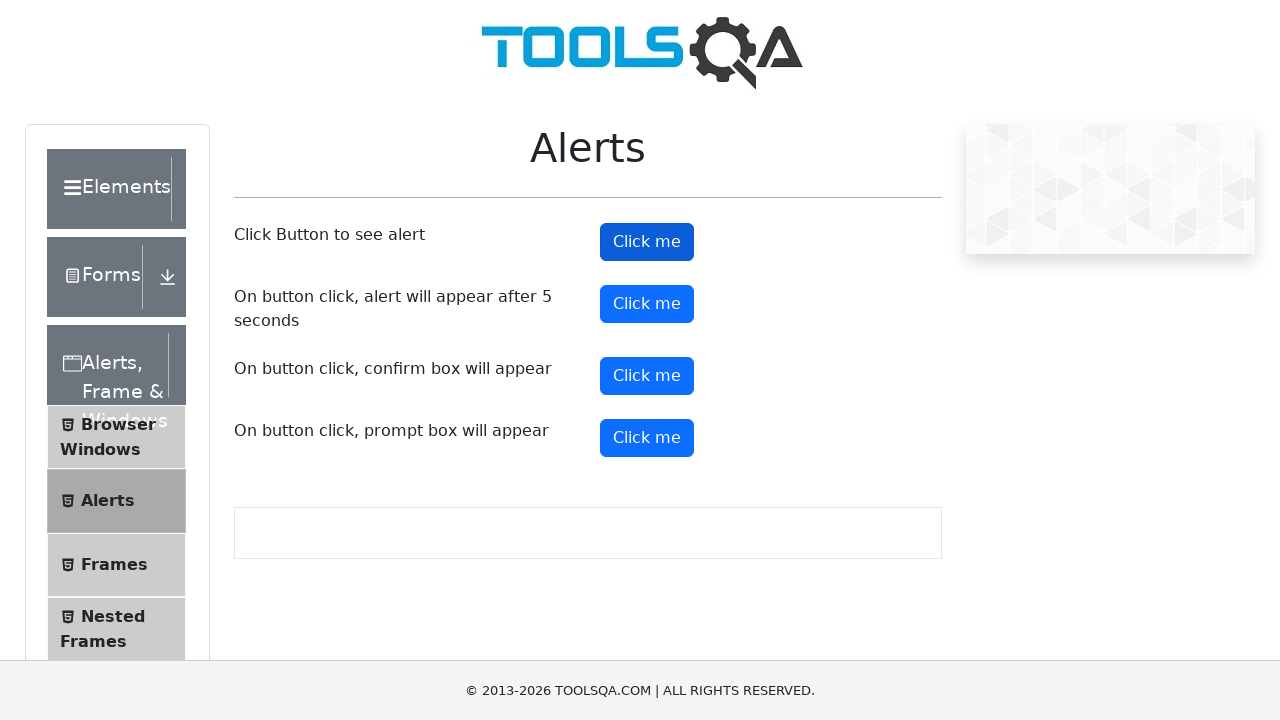

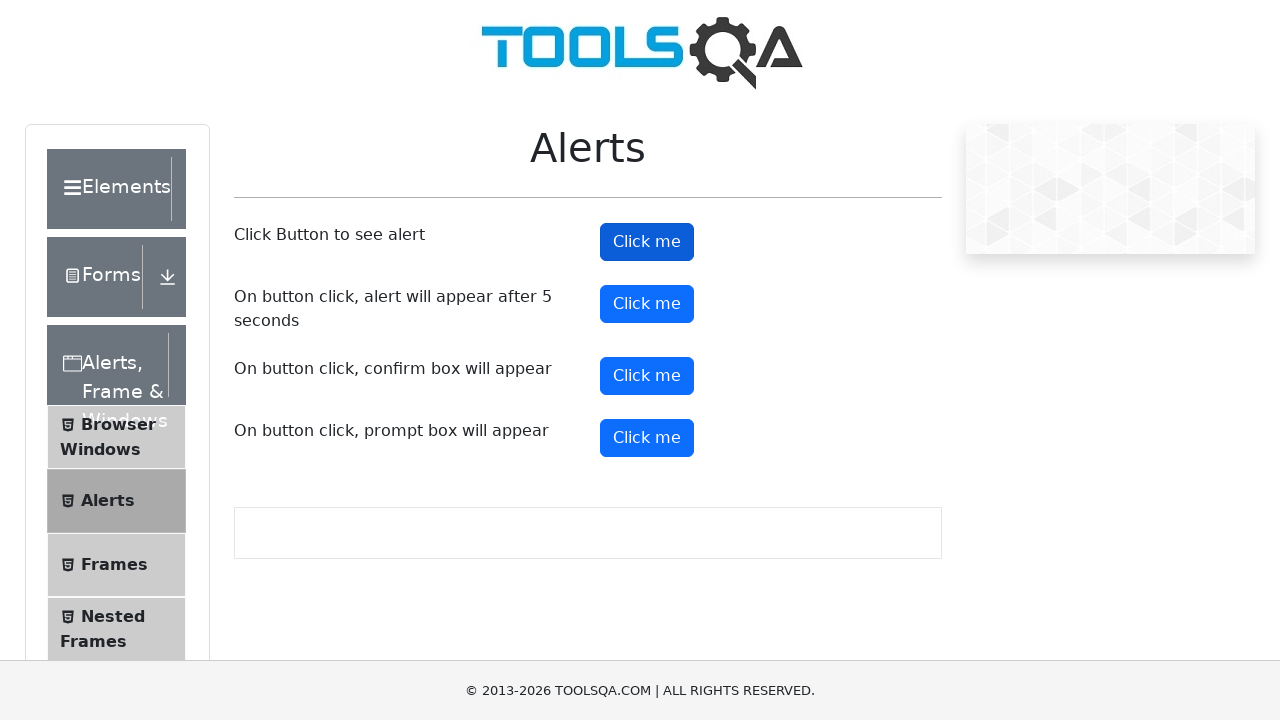